Tests filtering products by vendor, selecting Oracle and then adding Eclipse Foundation

Starting URL: https://jdkcomparison.com/

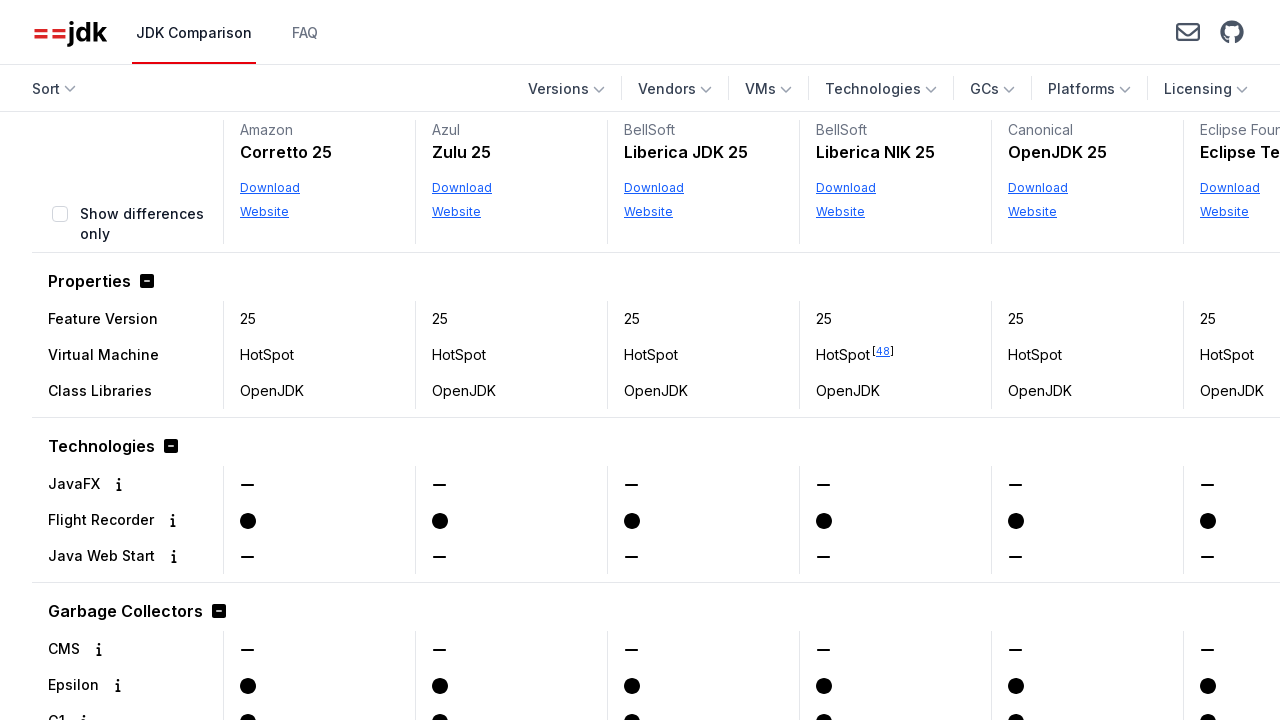

Clicked Vendors filter button at (675, 89) on internal:role=button[name="Vendors"s]
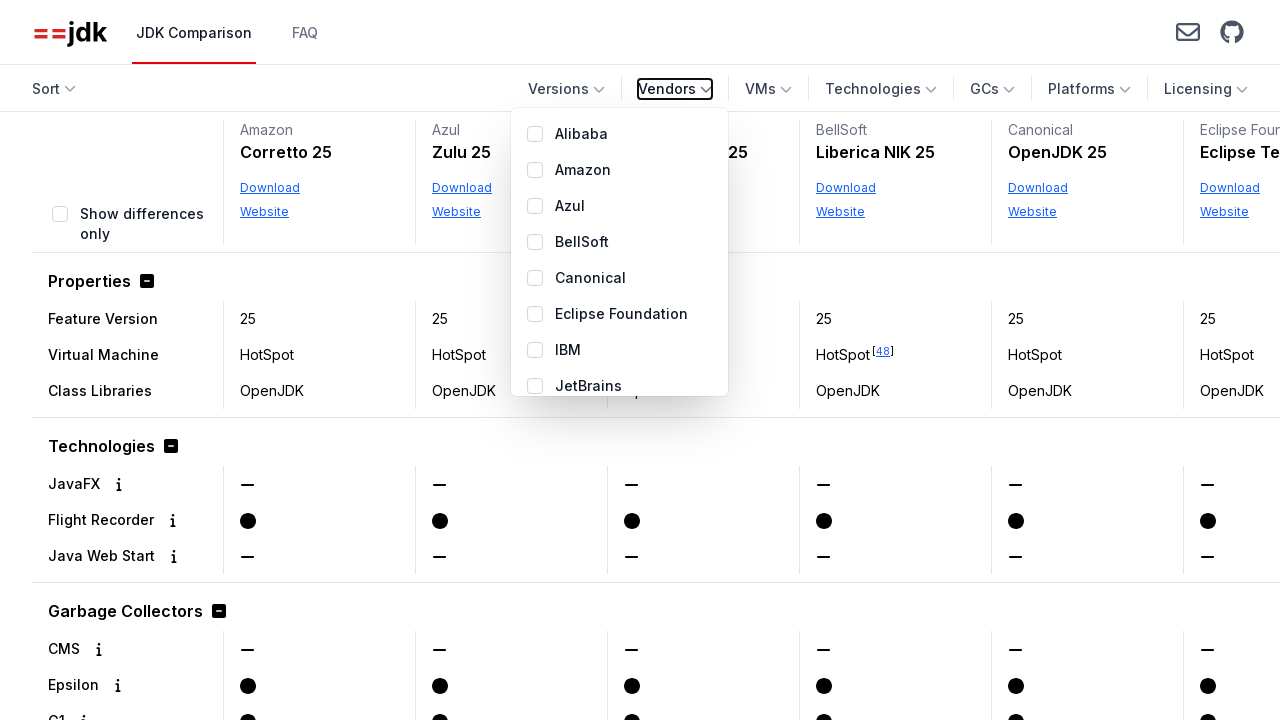

Located Selectable Vendors form
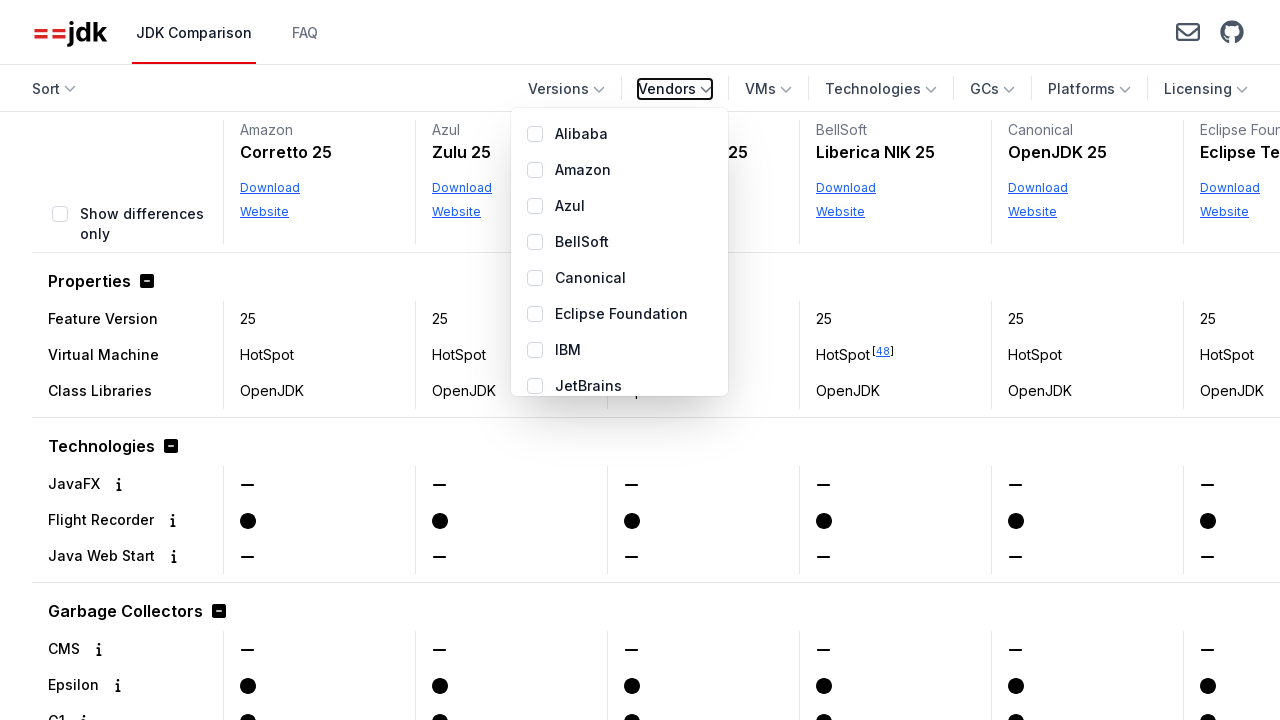

Selected Oracle checkbox at (535, 298) on internal:role=form[name="Selectable Vendors"i] >> internal:role=checkbox[name="O
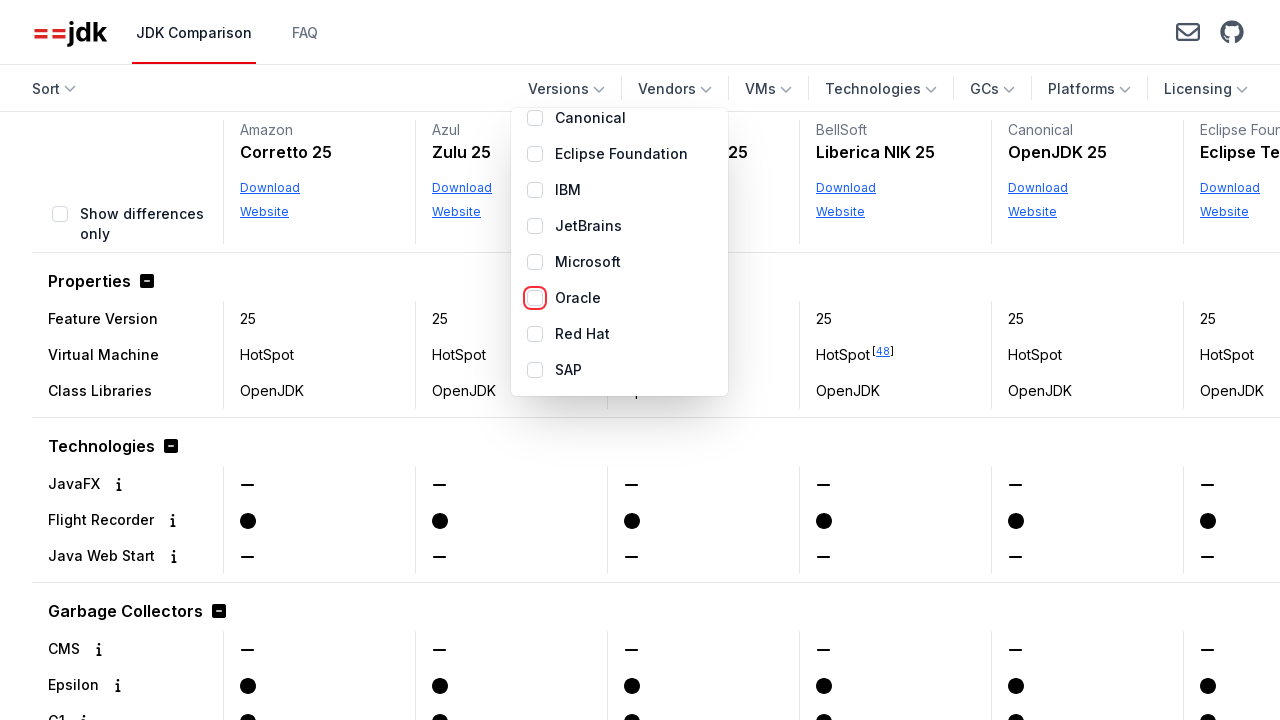

Closed Vendors filter with 1 vendor selected at (662, 89) on internal:role=button[name="Vendors 1"s]
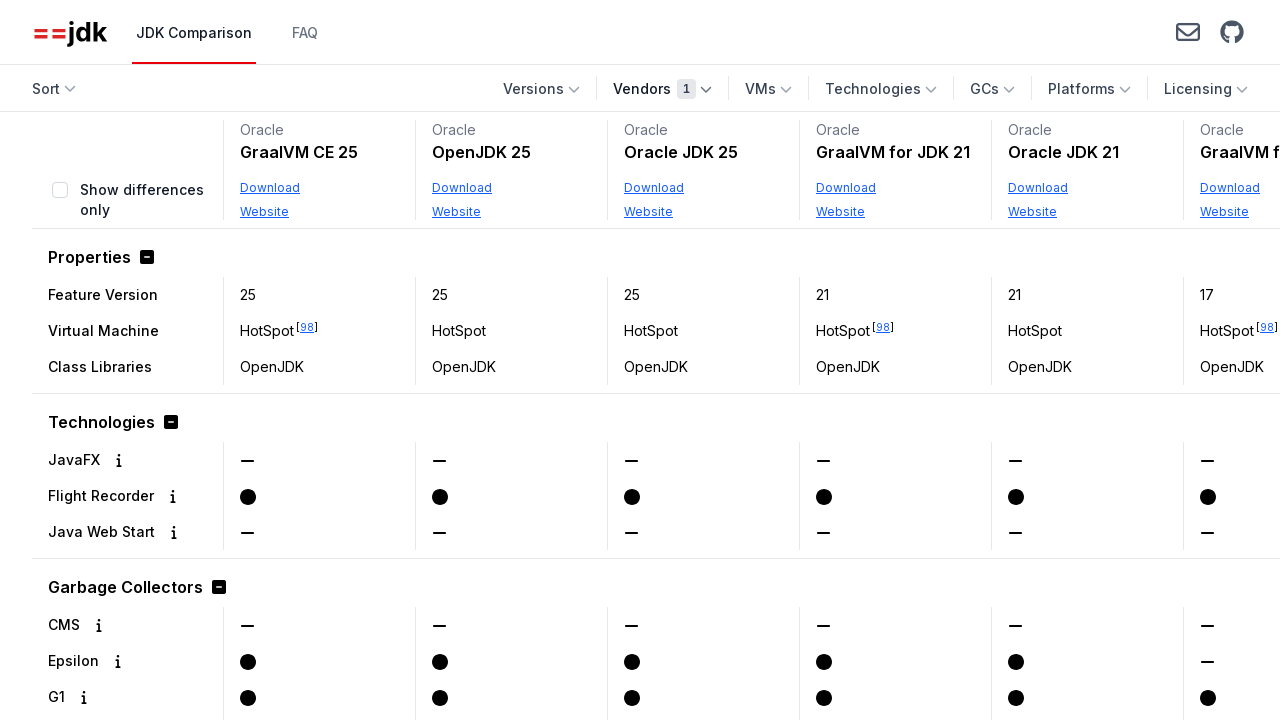

Retrieved all product vendors from the page
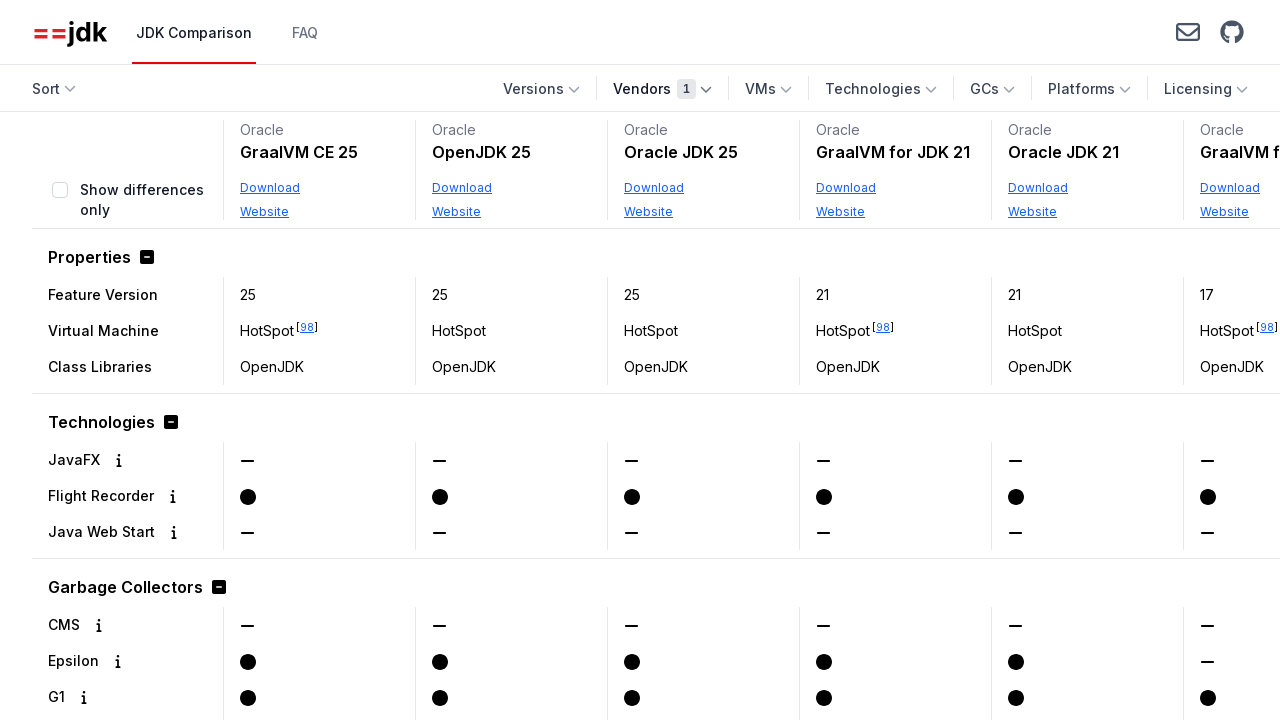

Verified only 1 vendor is displayed
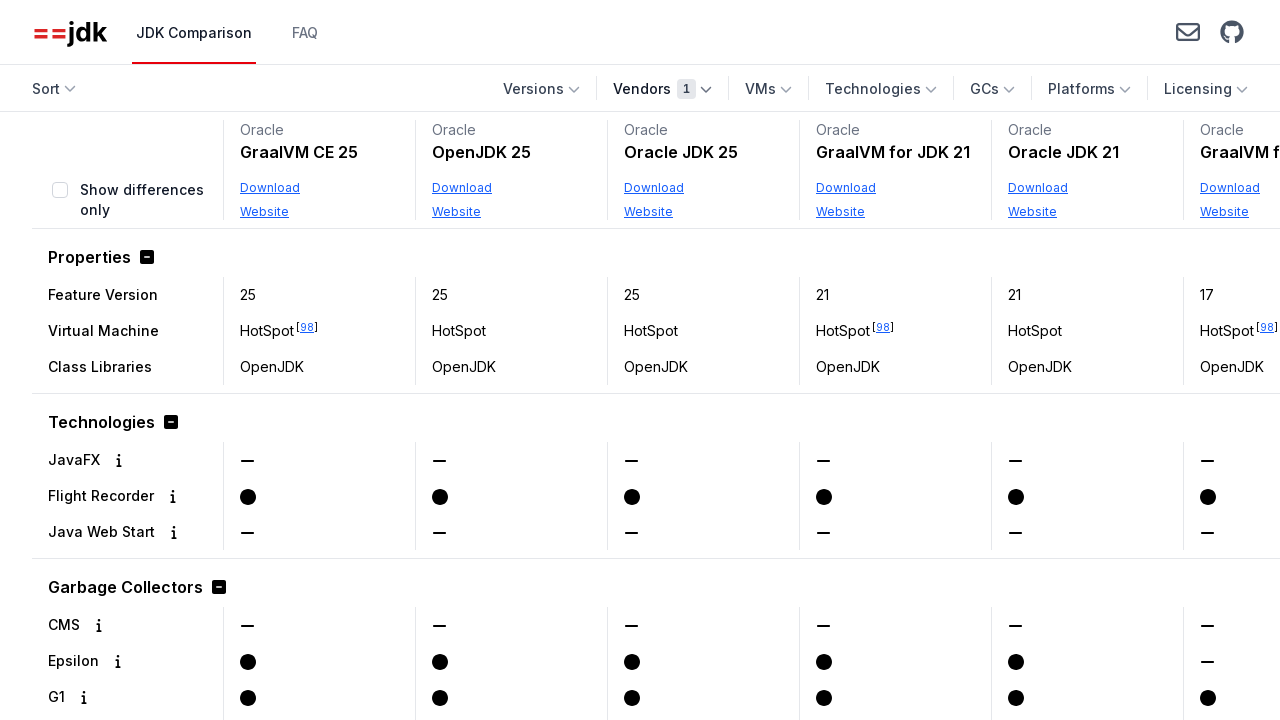

Verified Oracle is the displayed vendor
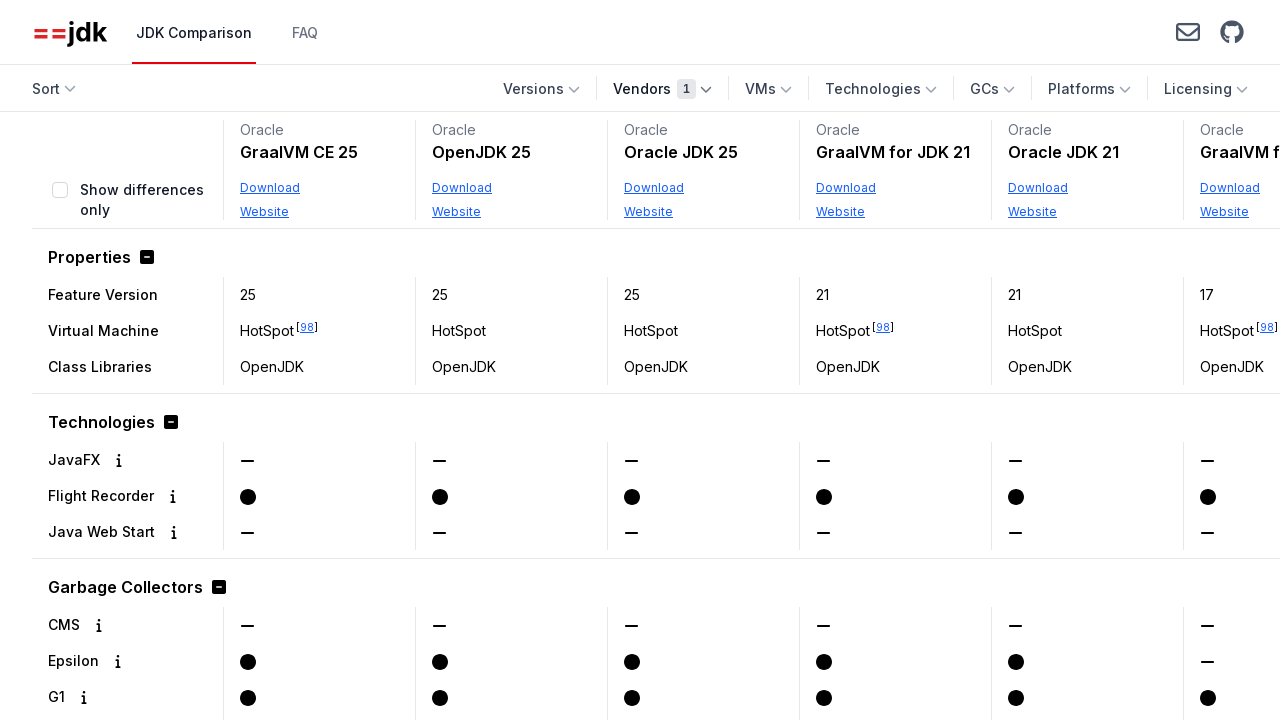

Opened Vendors filter again at (662, 89) on internal:role=button[name="Vendors 1"s]
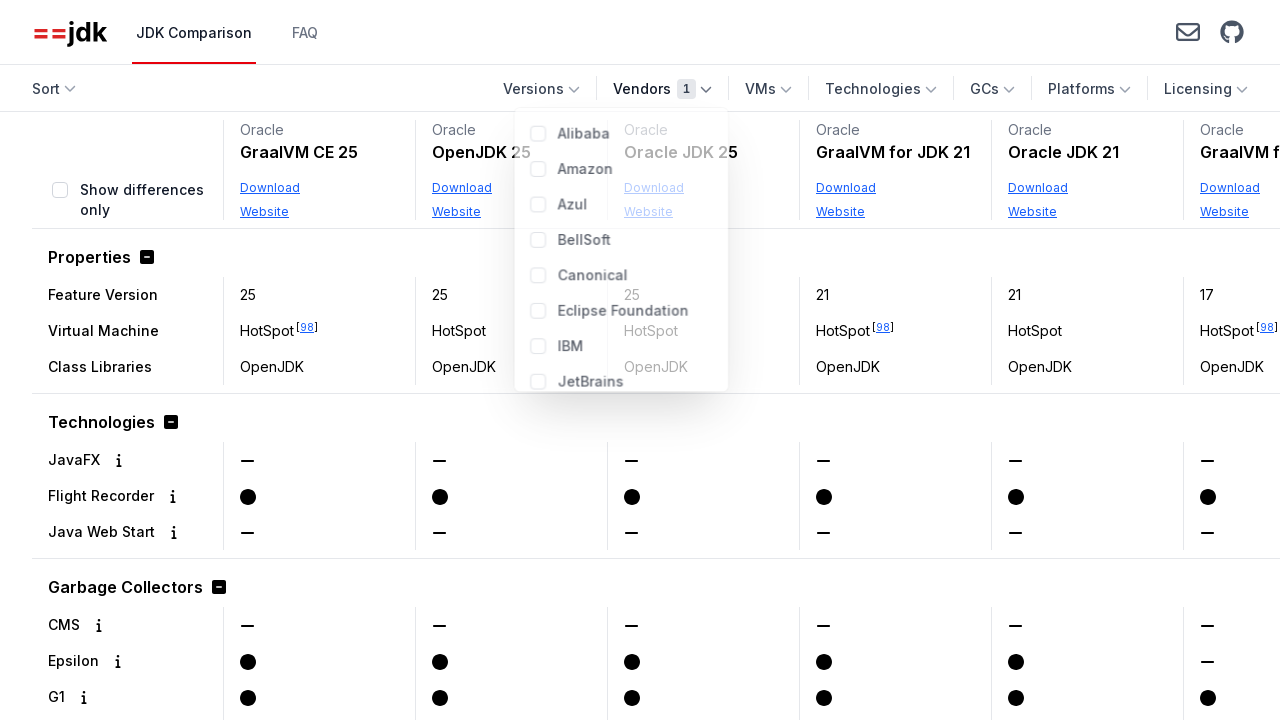

Selected Eclipse Foundation checkbox at (535, 314) on internal:role=form[name="Selectable Vendors"i] >> internal:role=checkbox[name="E
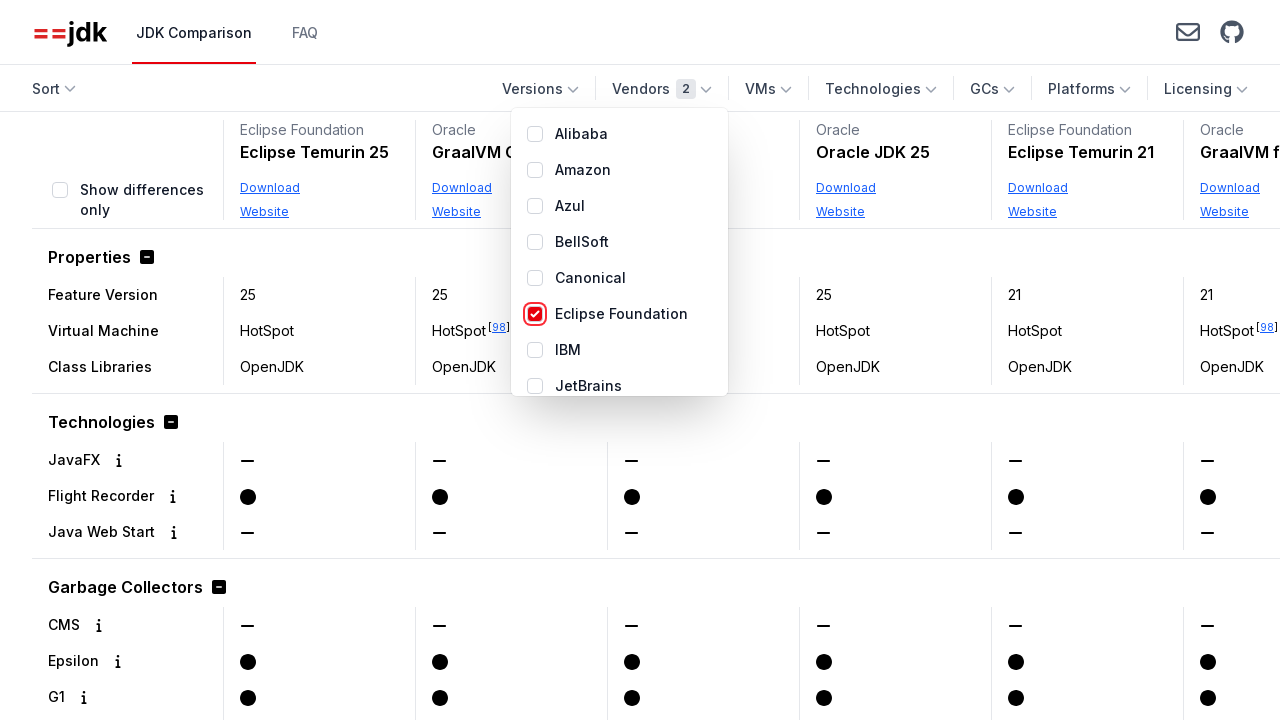

Closed Vendors filter with 2 vendors selected at (662, 89) on internal:role=button[name="Vendors 2"s]
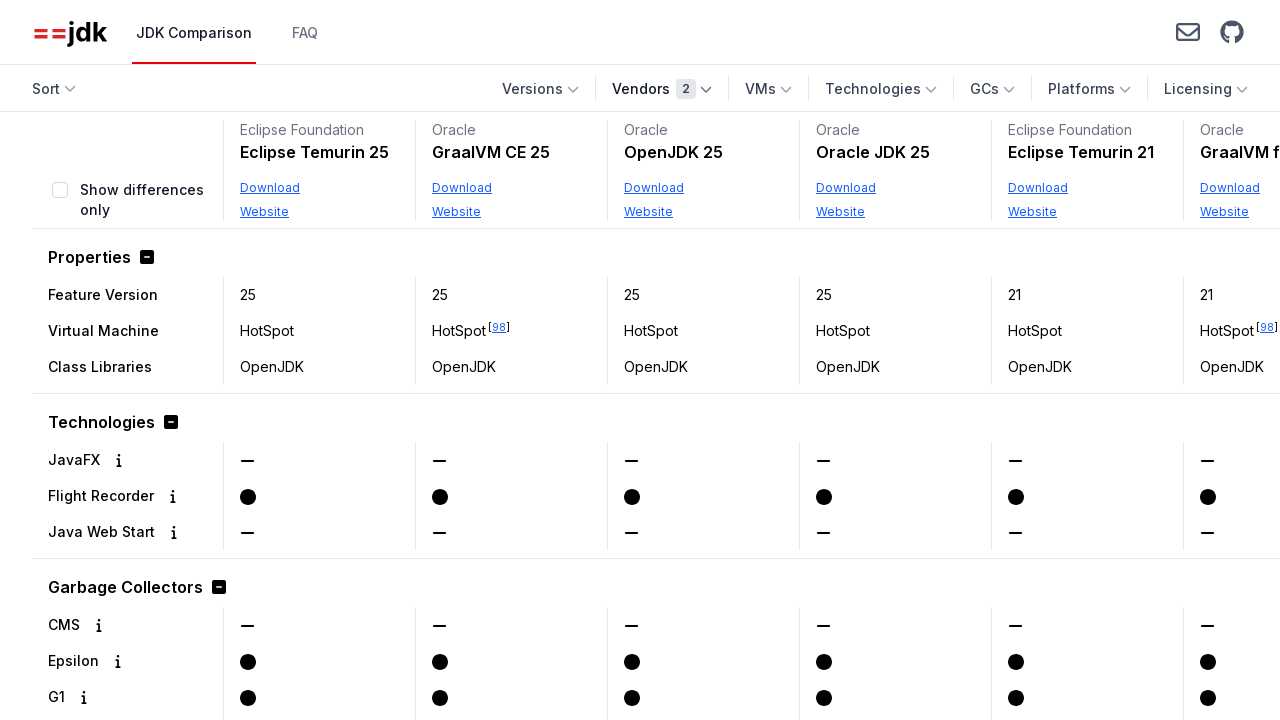

Retrieved all product vendors after adding Eclipse Foundation
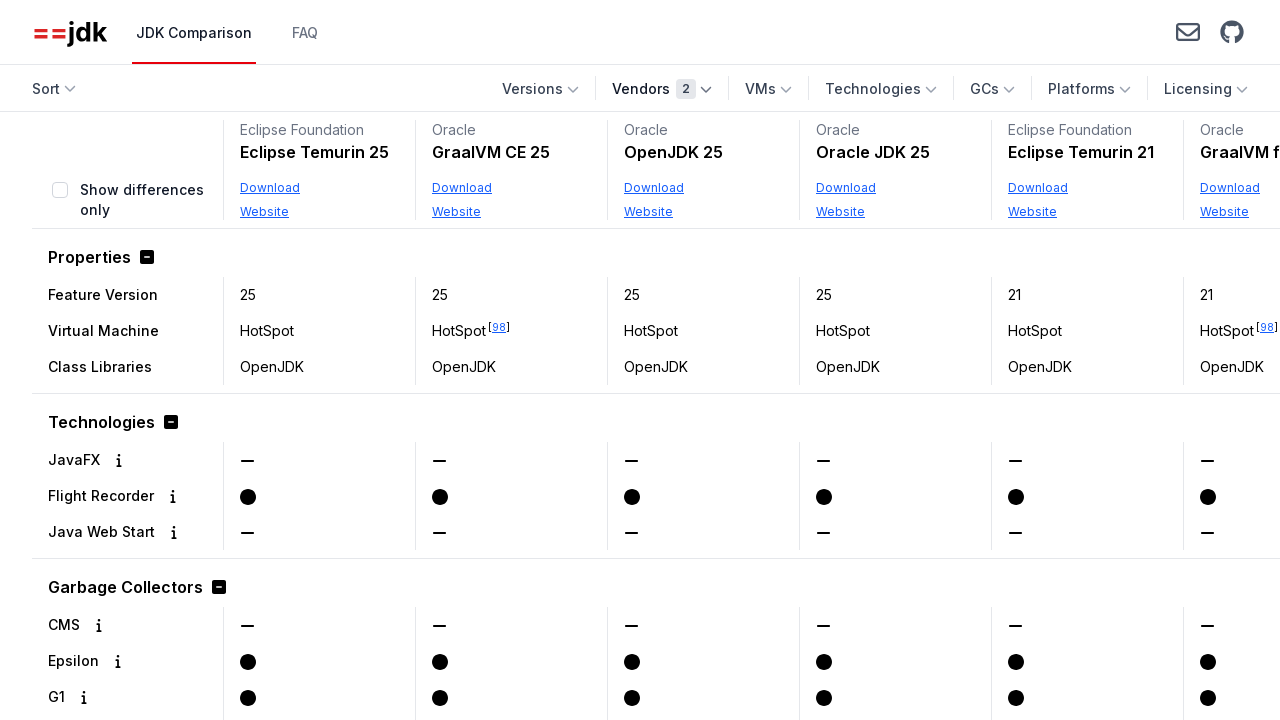

Verified 2 vendors are displayed
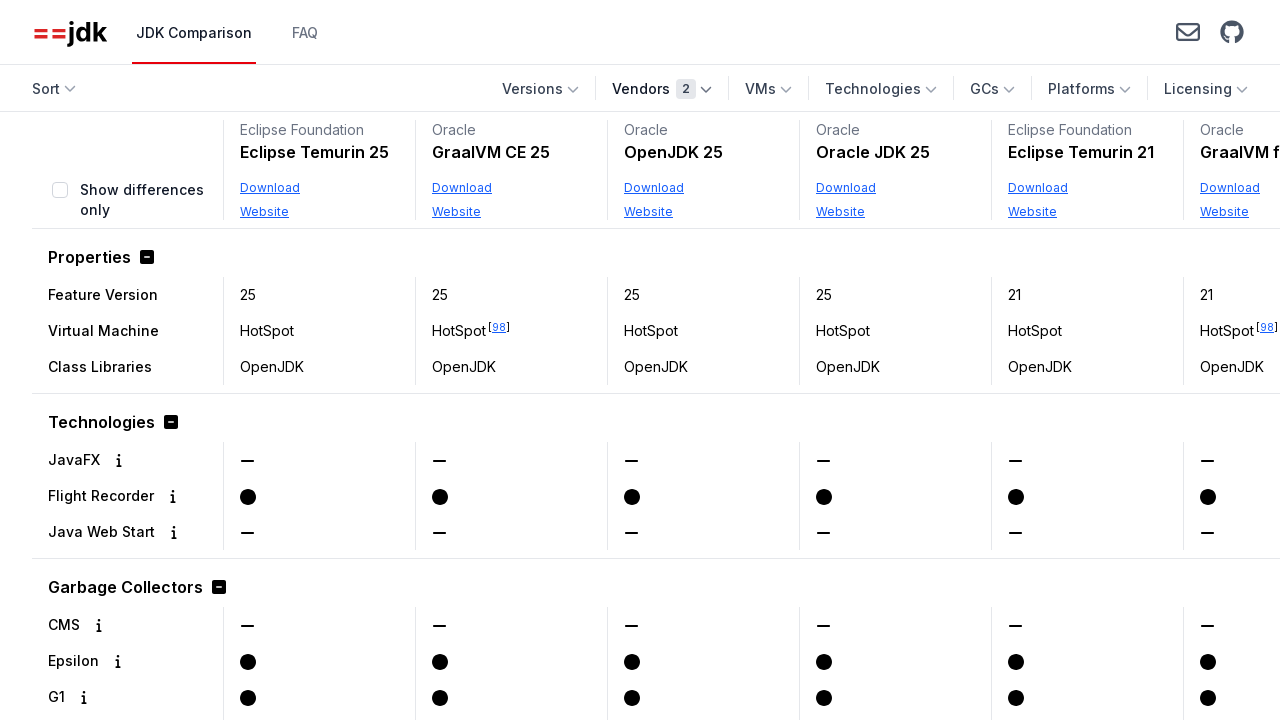

Verified Oracle is among the displayed vendors
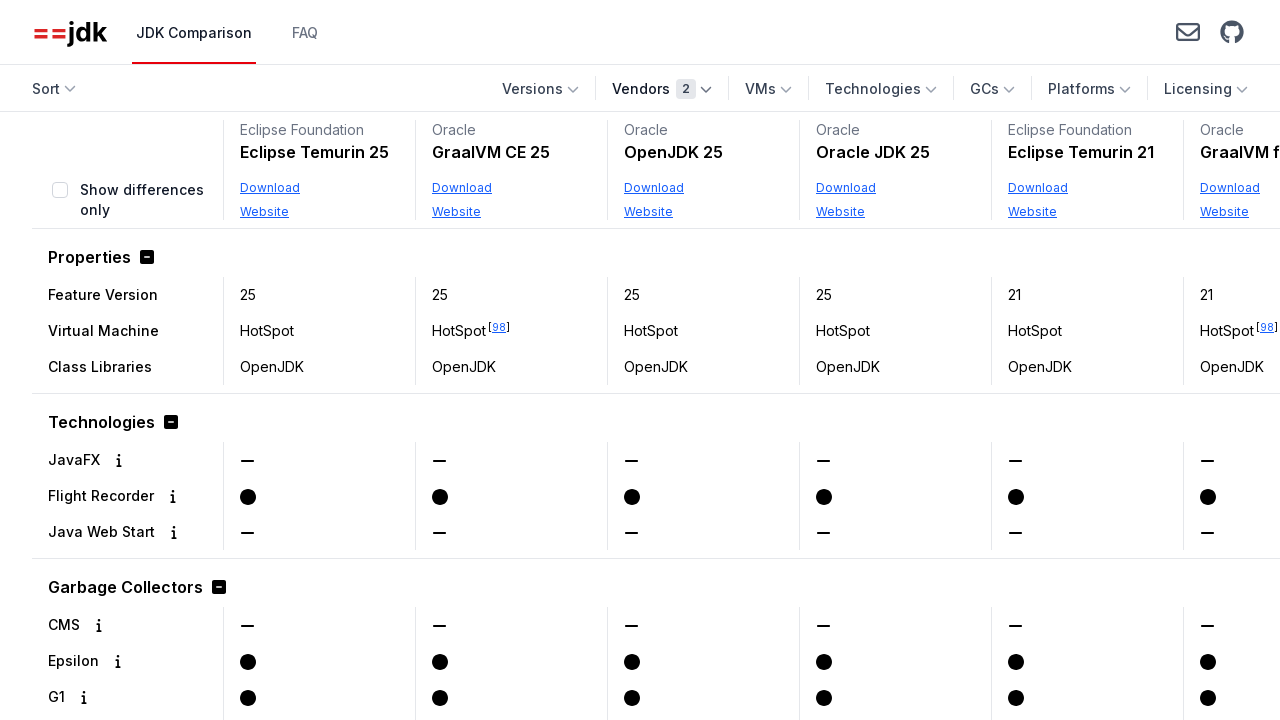

Verified Eclipse Foundation is among the displayed vendors
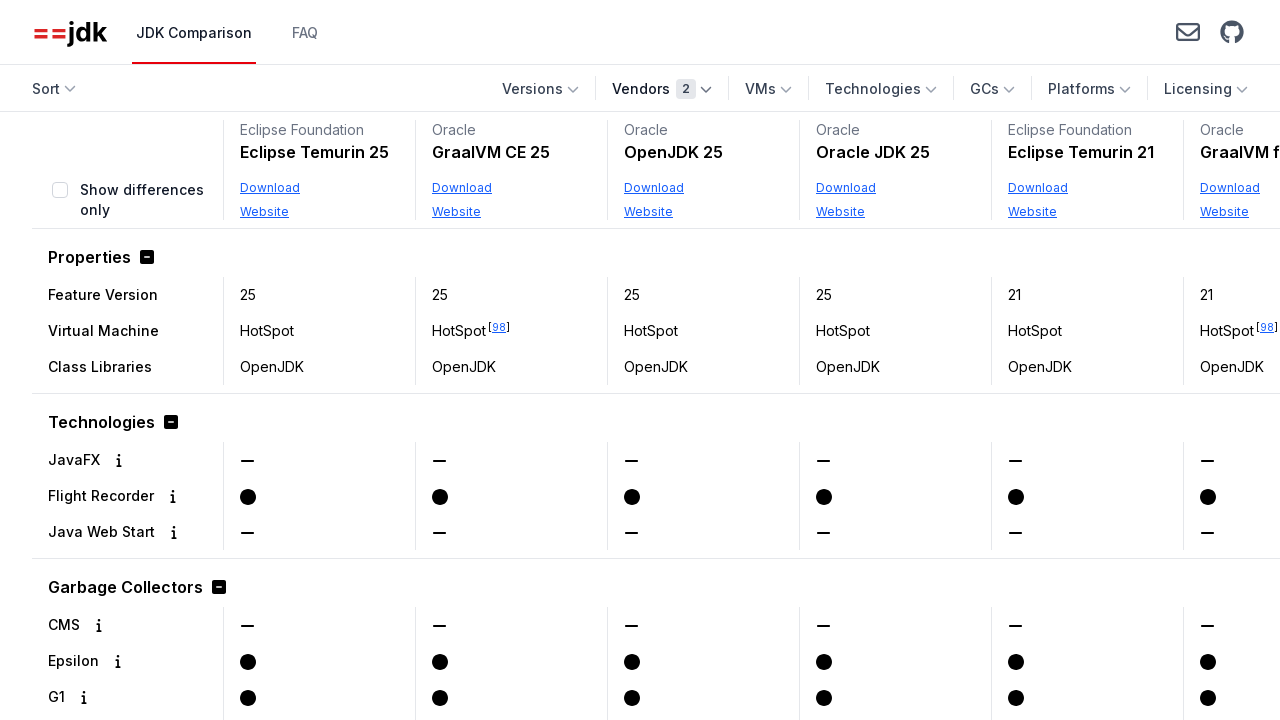

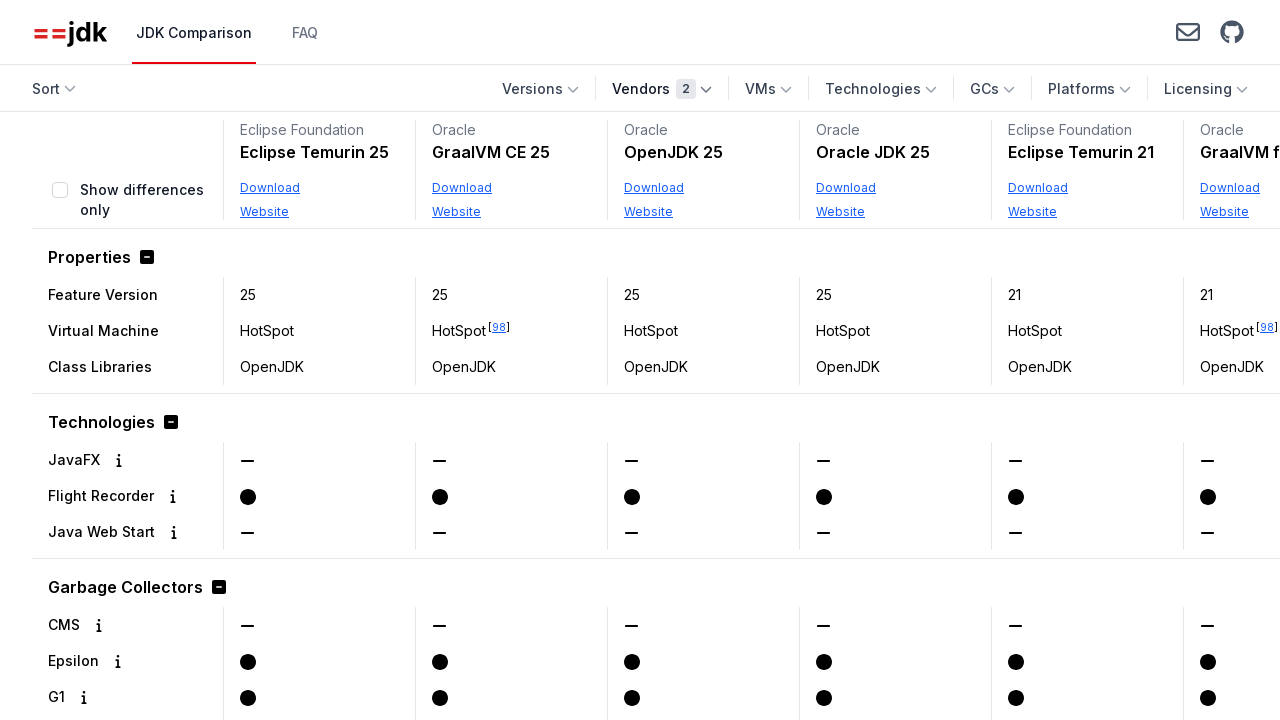